Tests a math challenge form by reading a value from the page, calculating the answer using a logarithmic formula, filling in the result, checking a robot checkbox, selecting a radio option, and submitting the form.

Starting URL: https://suninjuly.github.io/math.html

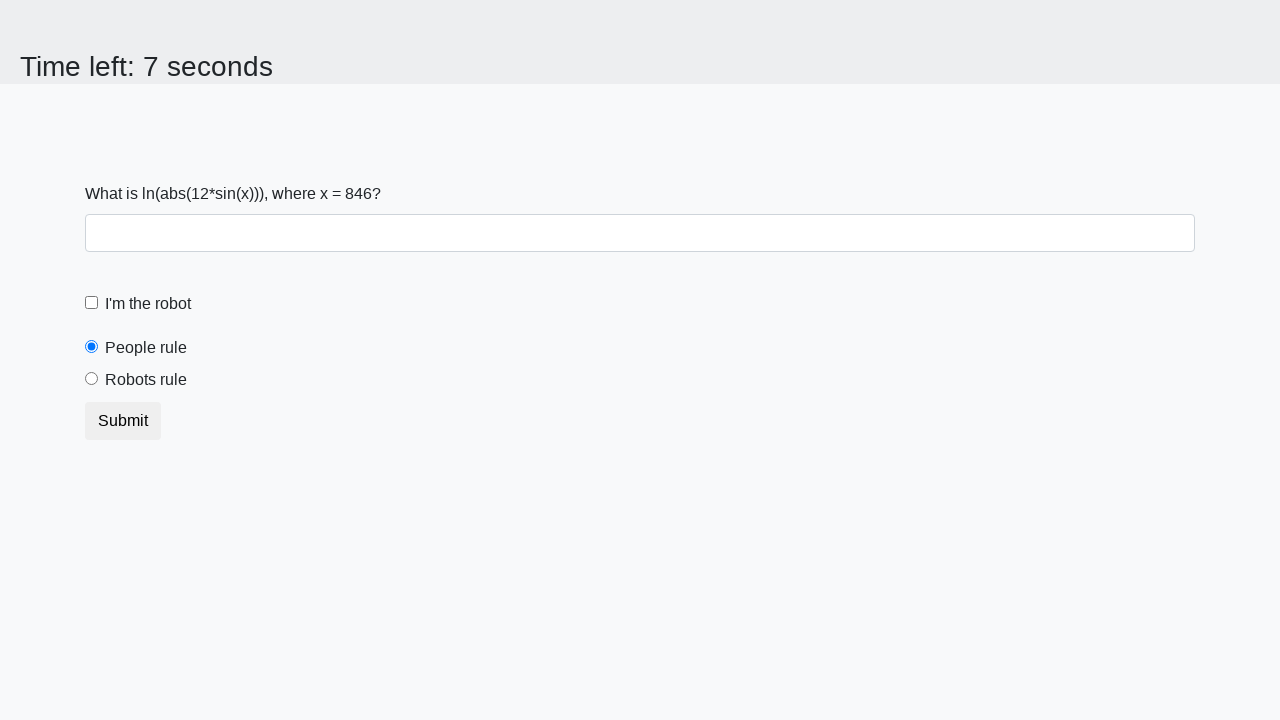

Located and read the input value from #input_value element
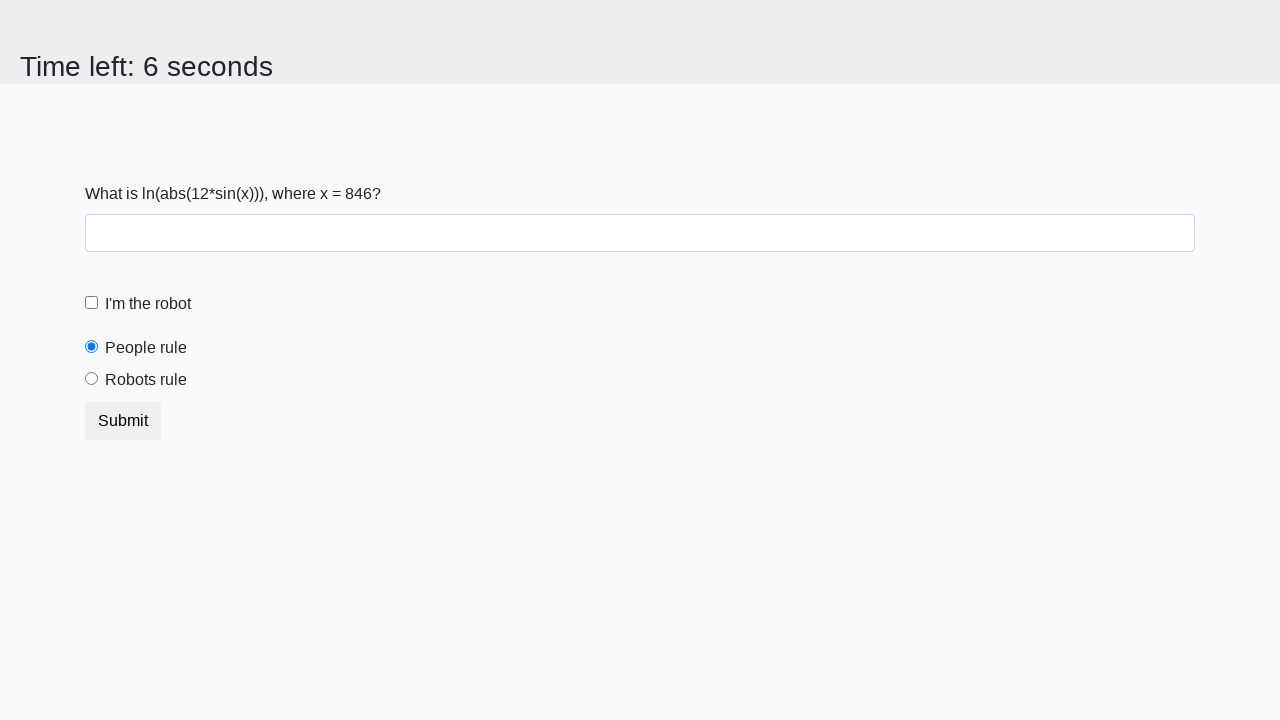

Calculated the logarithmic answer using the formula log(abs(12*sin(x)))
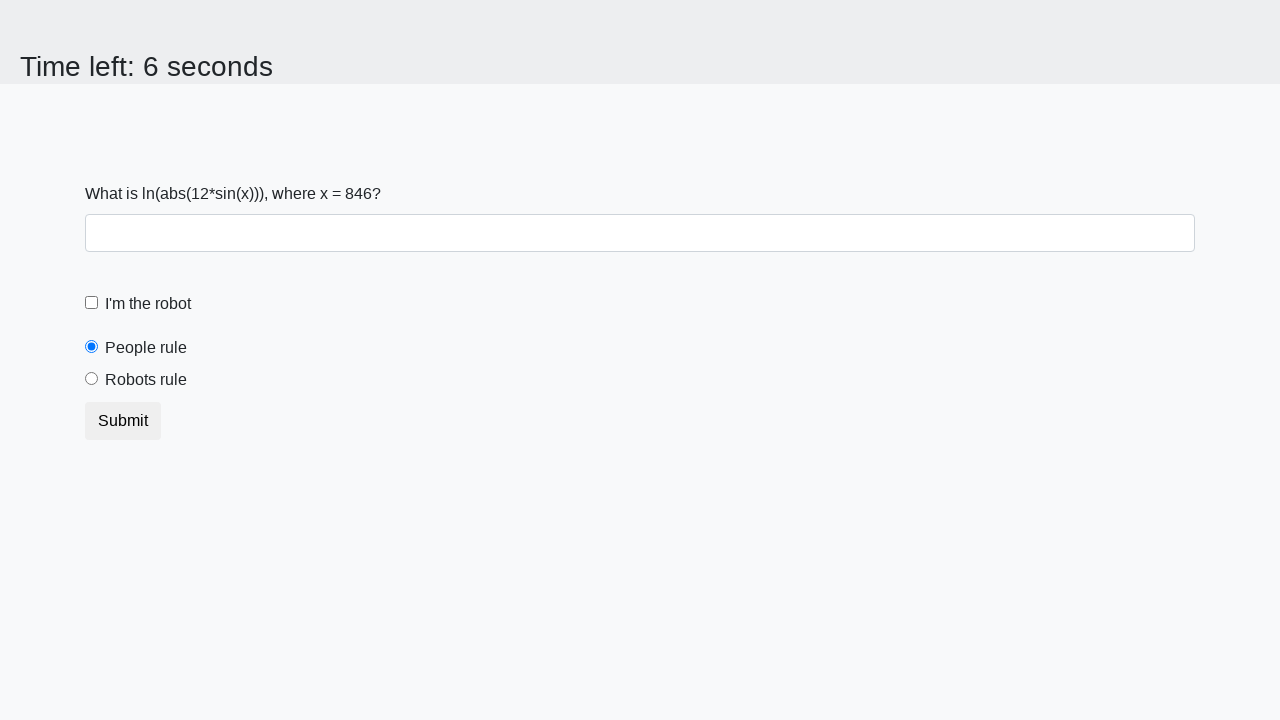

Filled the answer field with the calculated result on #answer
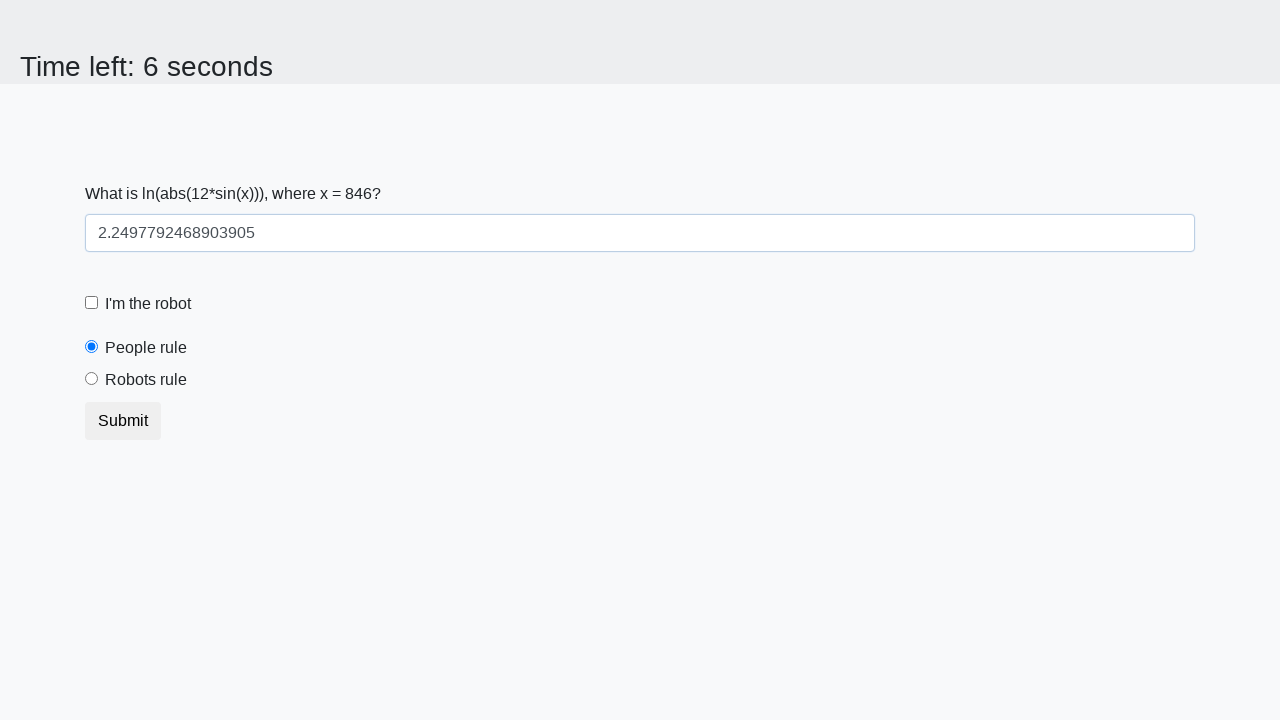

Clicked the robot checkbox to confirm not a robot at (92, 303) on #robotCheckbox
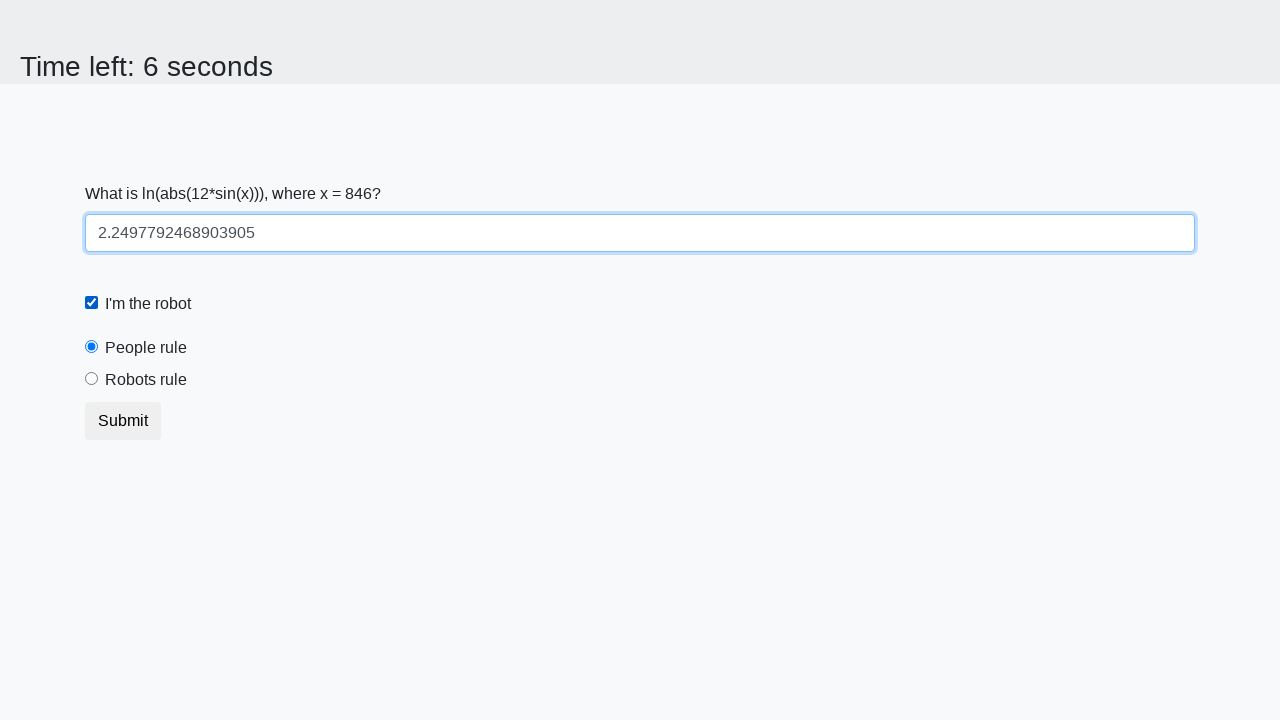

Selected the 'robots' radio option at (92, 379) on [value='robots']
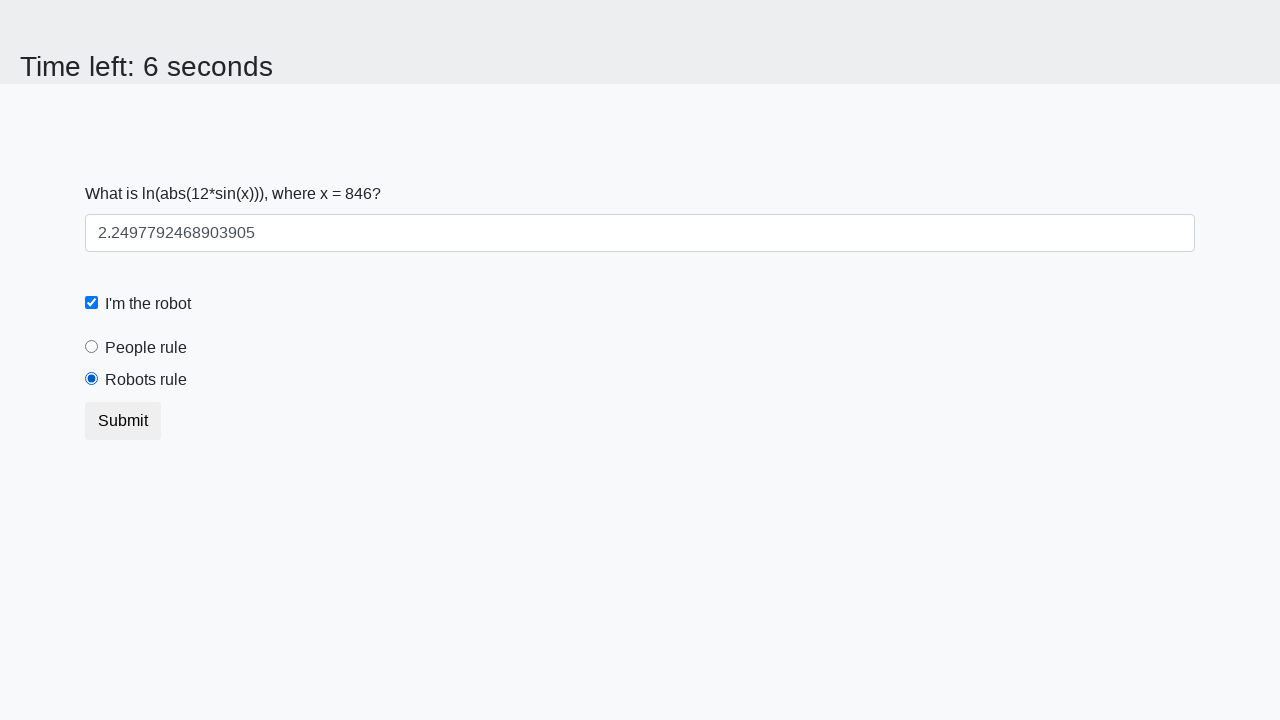

Clicked the submit button to submit the form at (123, 421) on button
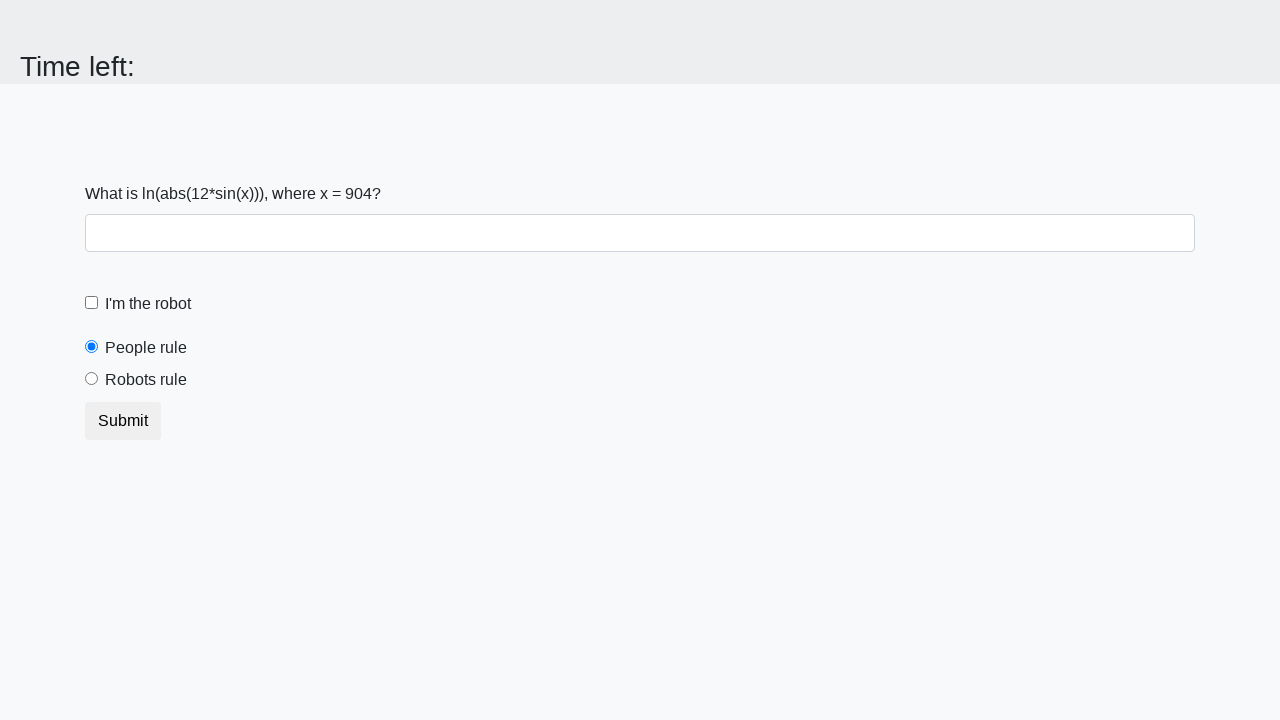

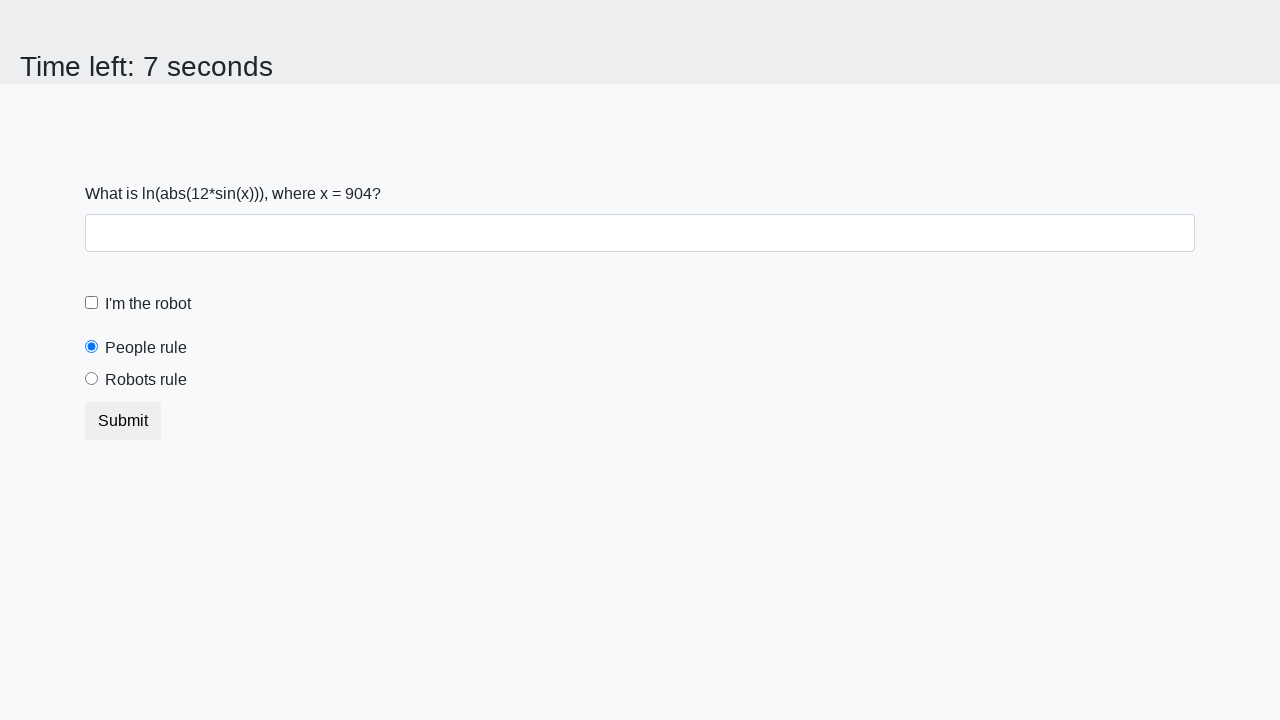